Tests the add/remove elements functionality by clicking the "Add Element" button 5 times and verifying that delete buttons are created

Starting URL: https://the-internet.herokuapp.com/add_remove_elements/

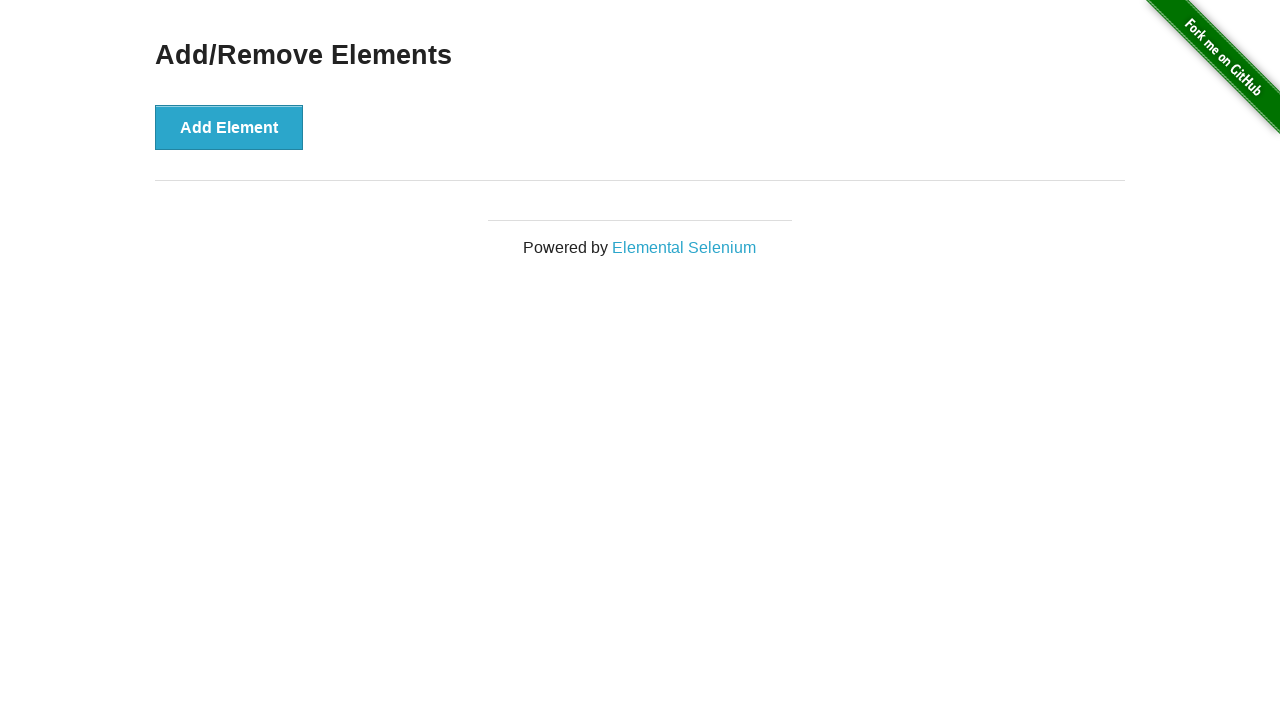

Clicked 'Add Element' button (iteration 1/5) at (229, 127) on [onclick='addElement()']
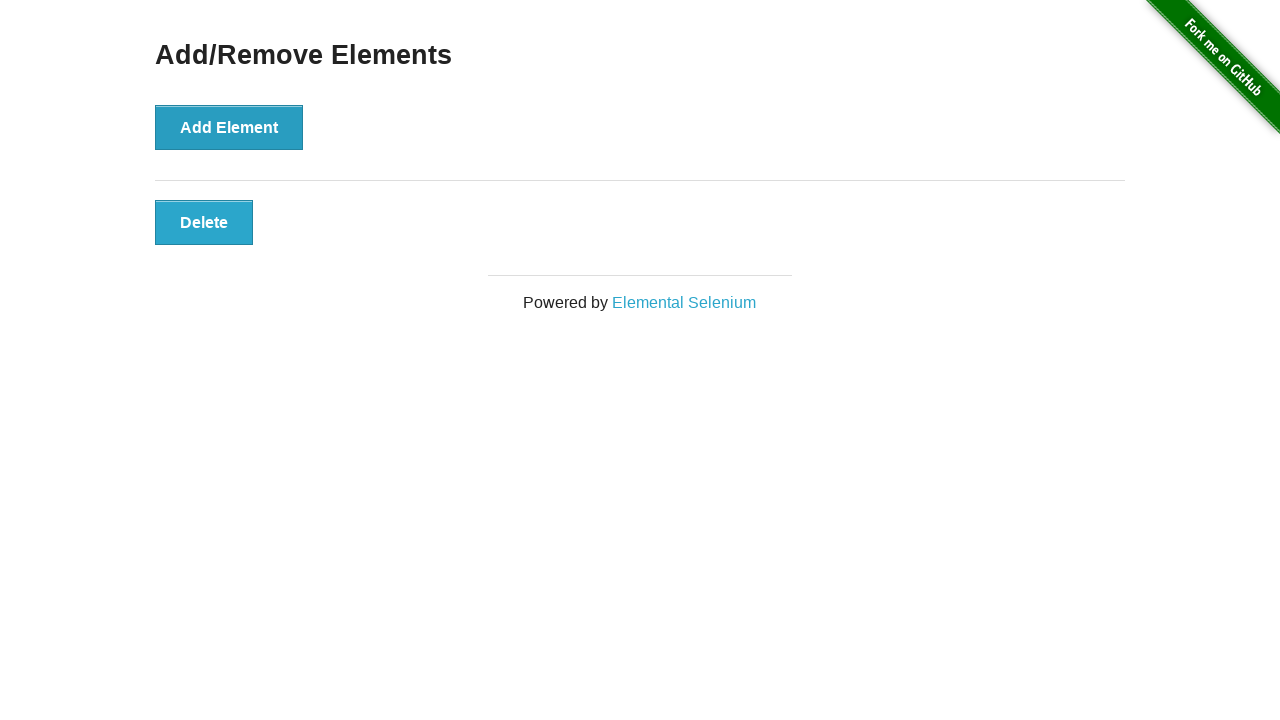

Clicked 'Add Element' button (iteration 2/5) at (229, 127) on [onclick='addElement()']
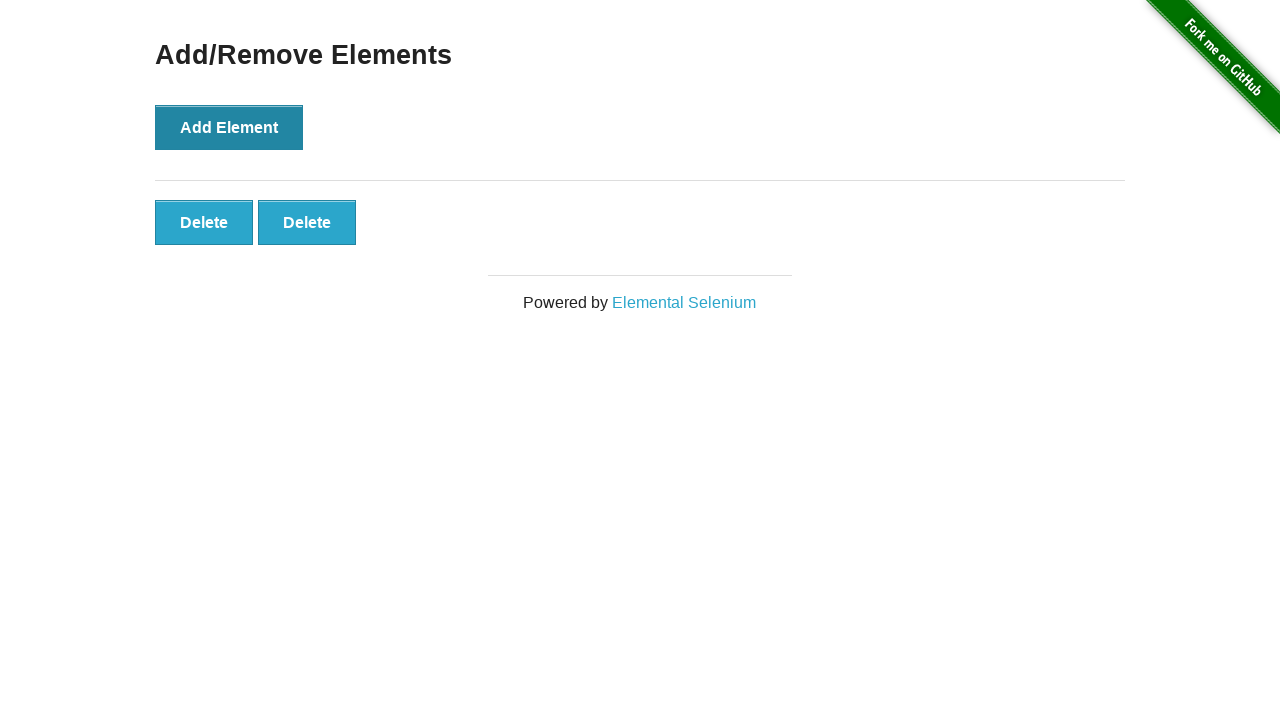

Clicked 'Add Element' button (iteration 3/5) at (229, 127) on [onclick='addElement()']
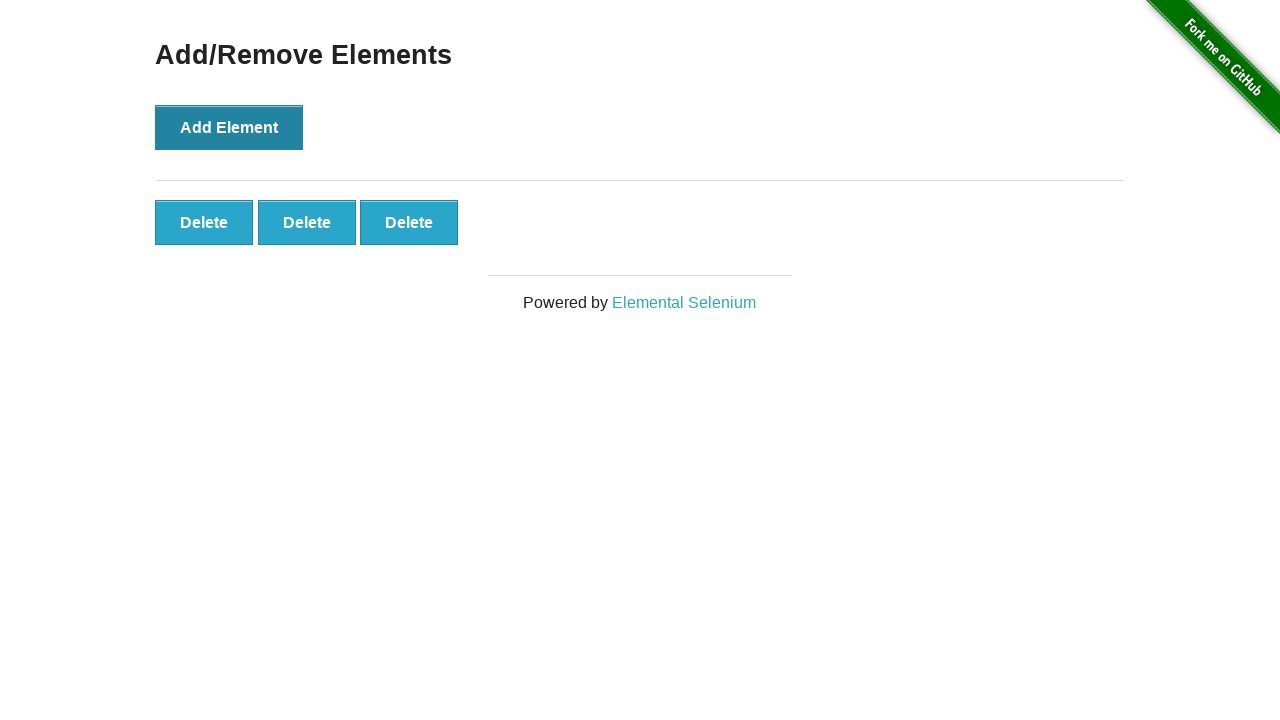

Clicked 'Add Element' button (iteration 4/5) at (229, 127) on [onclick='addElement()']
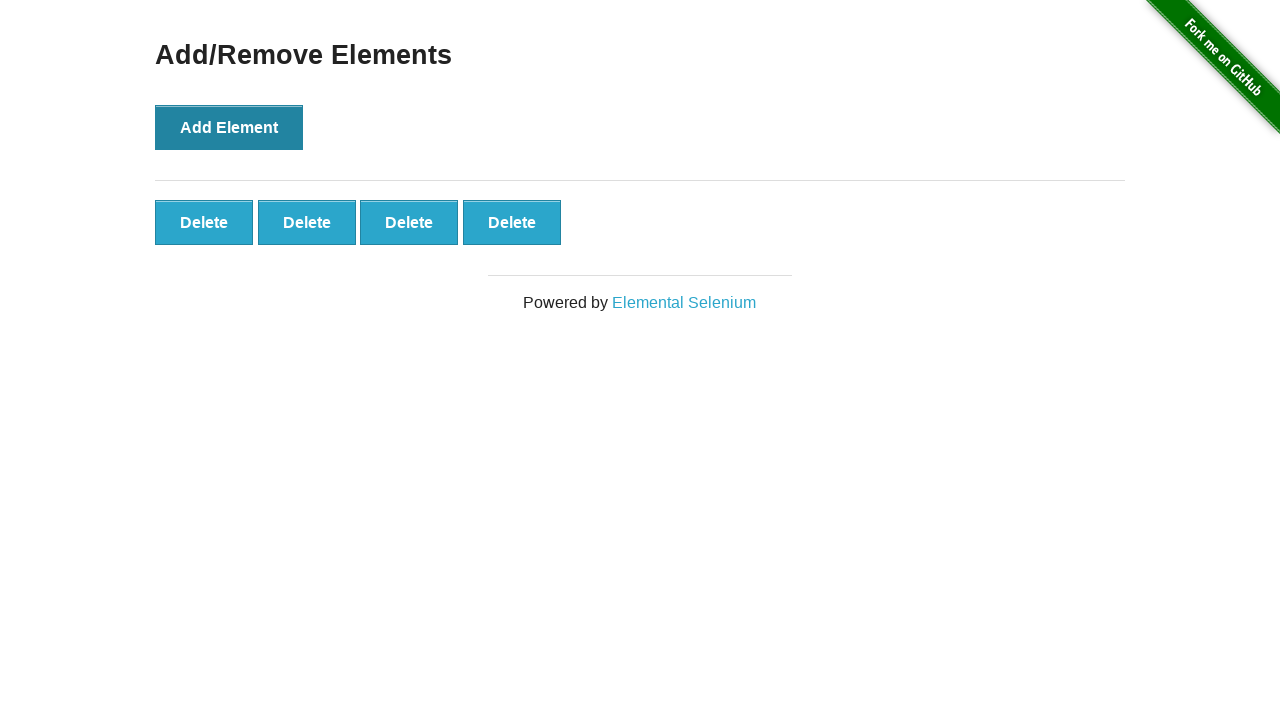

Clicked 'Add Element' button (iteration 5/5) at (229, 127) on [onclick='addElement()']
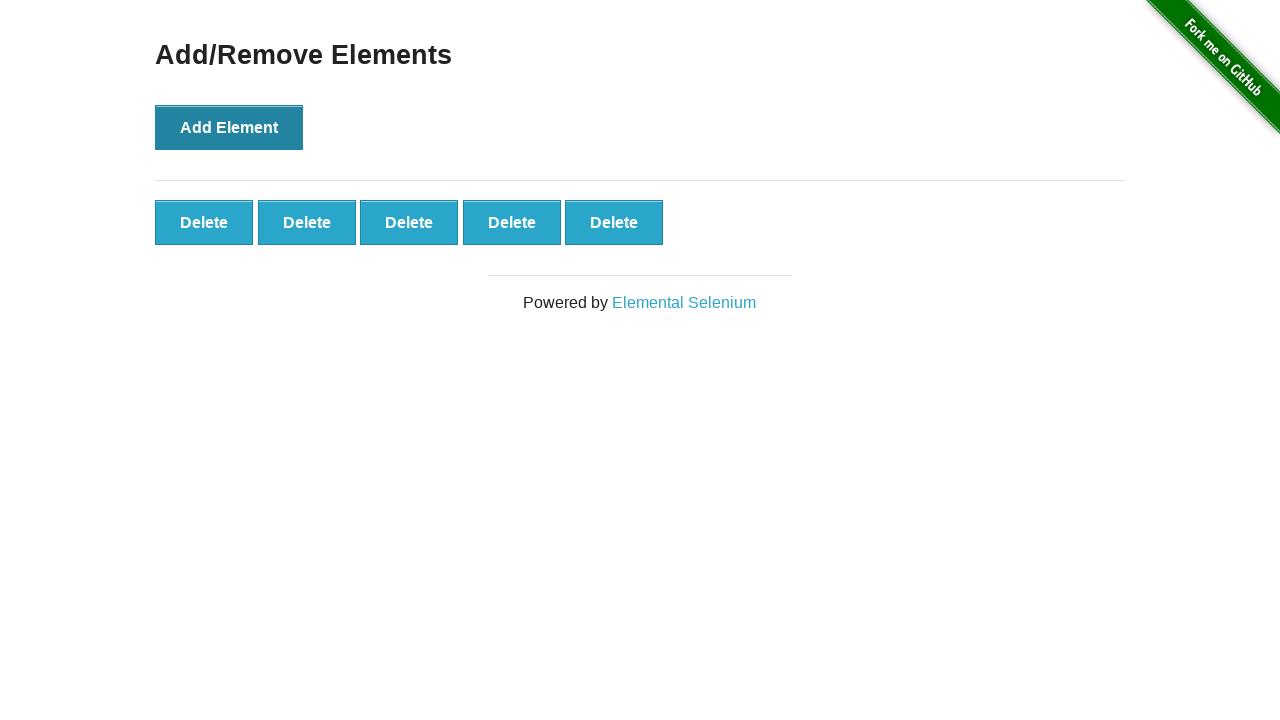

Verified that delete buttons are present after adding 5 elements
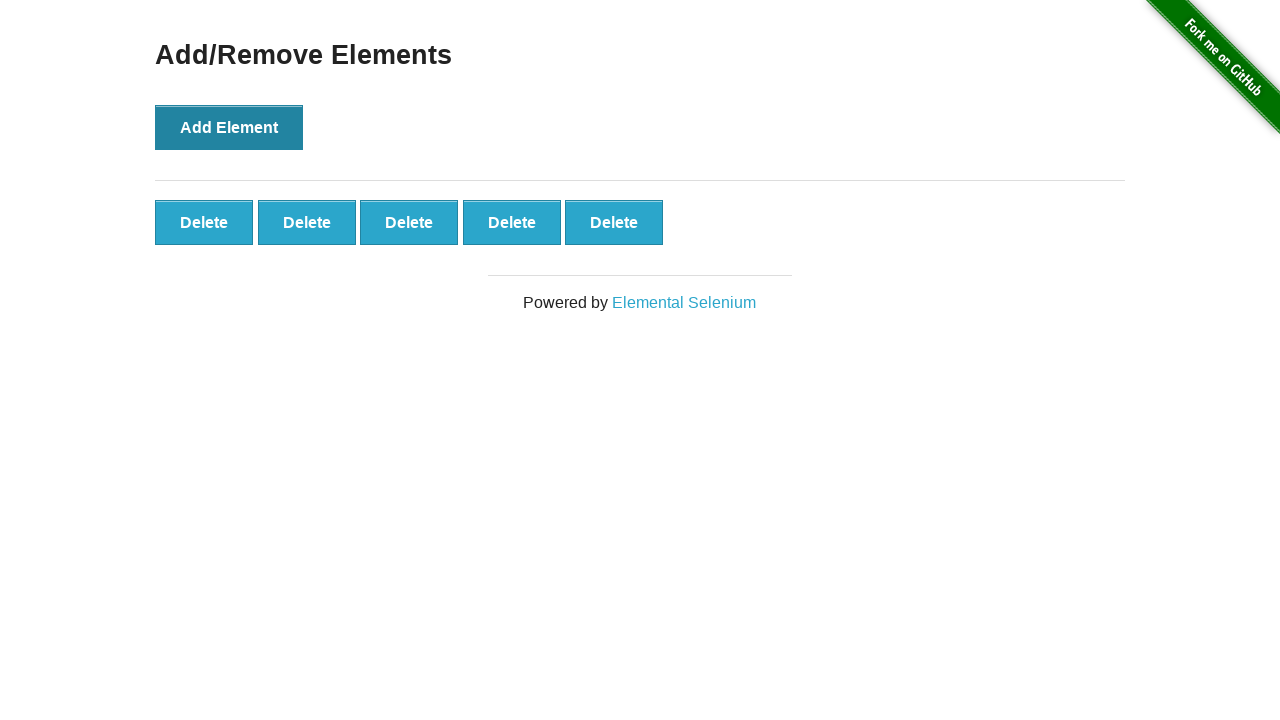

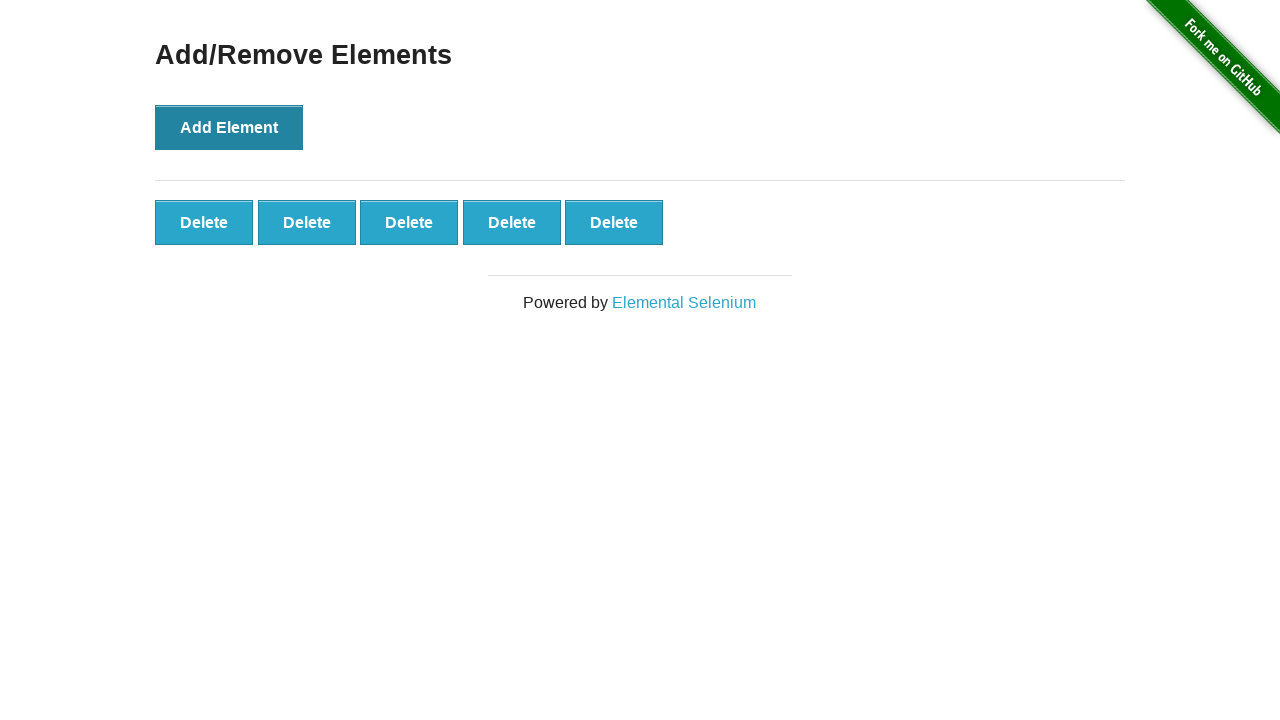